Tests radio button functionality by locating different radio buttons, checking their selection states, and clicking the red radio button to select it

Starting URL: https://practice.cydeo.com/radio_buttons

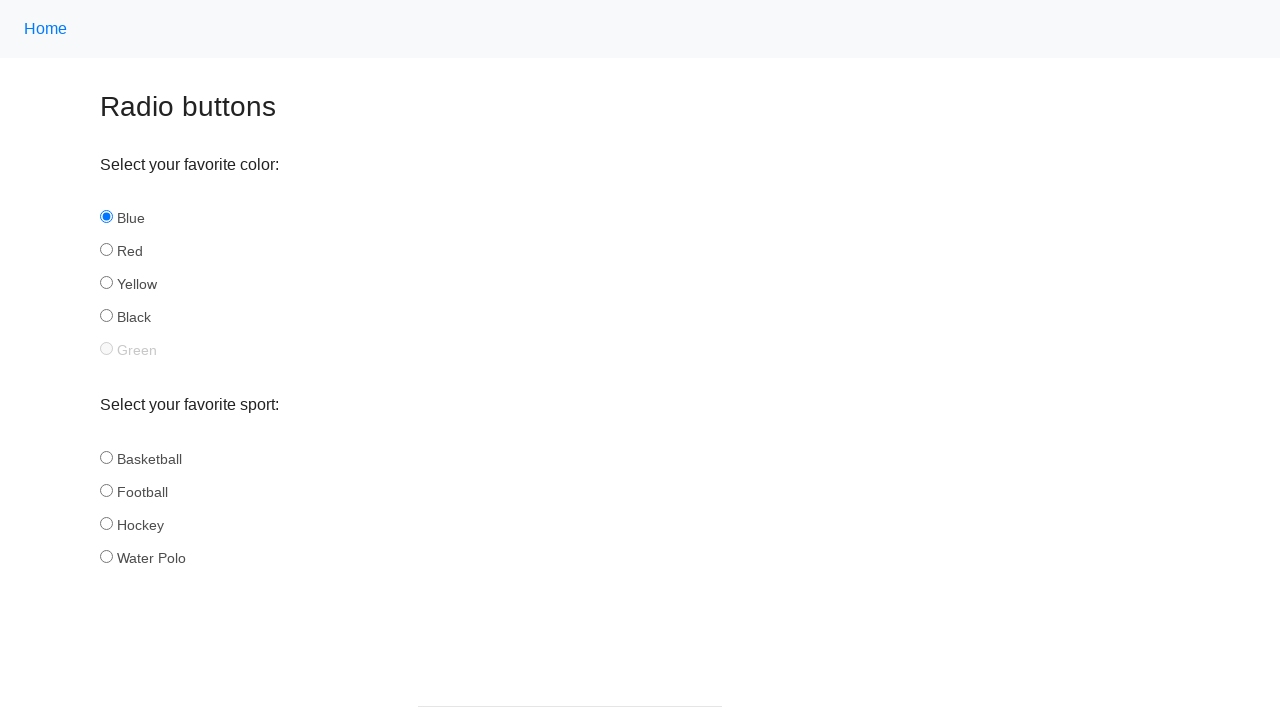

Waited for blue radio button to be visible
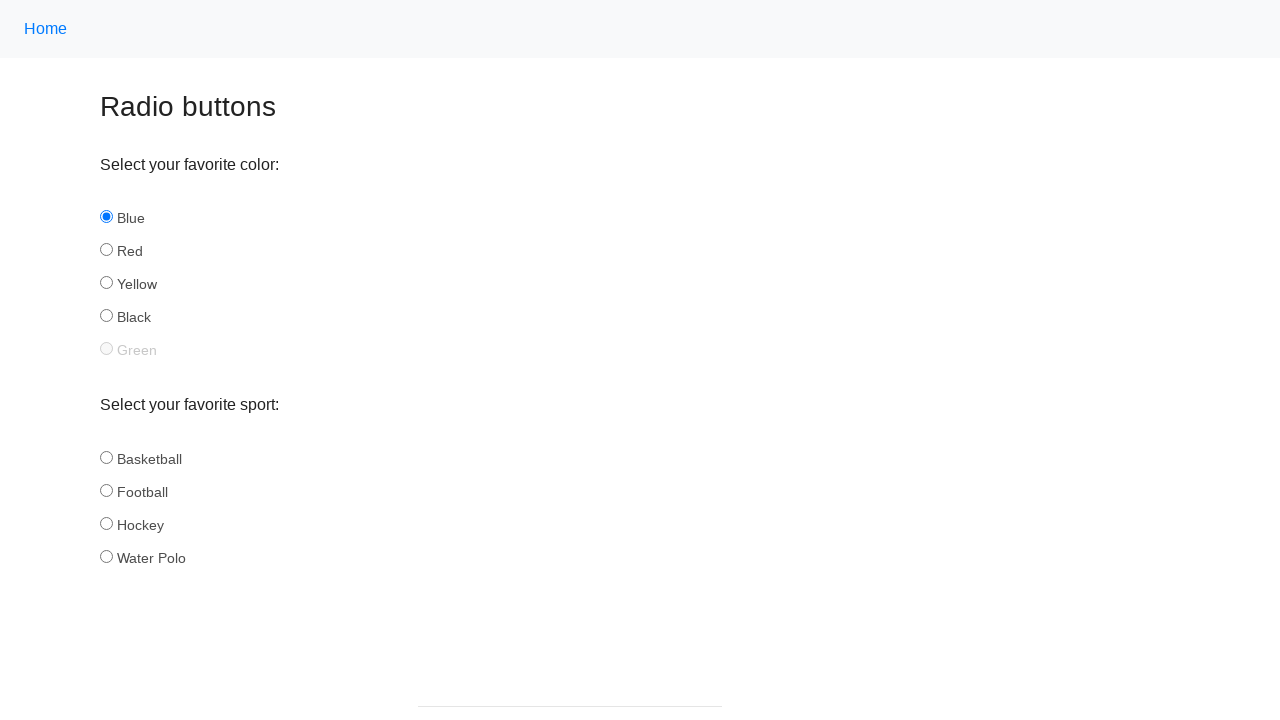

Located blue radio button and checked its selection state
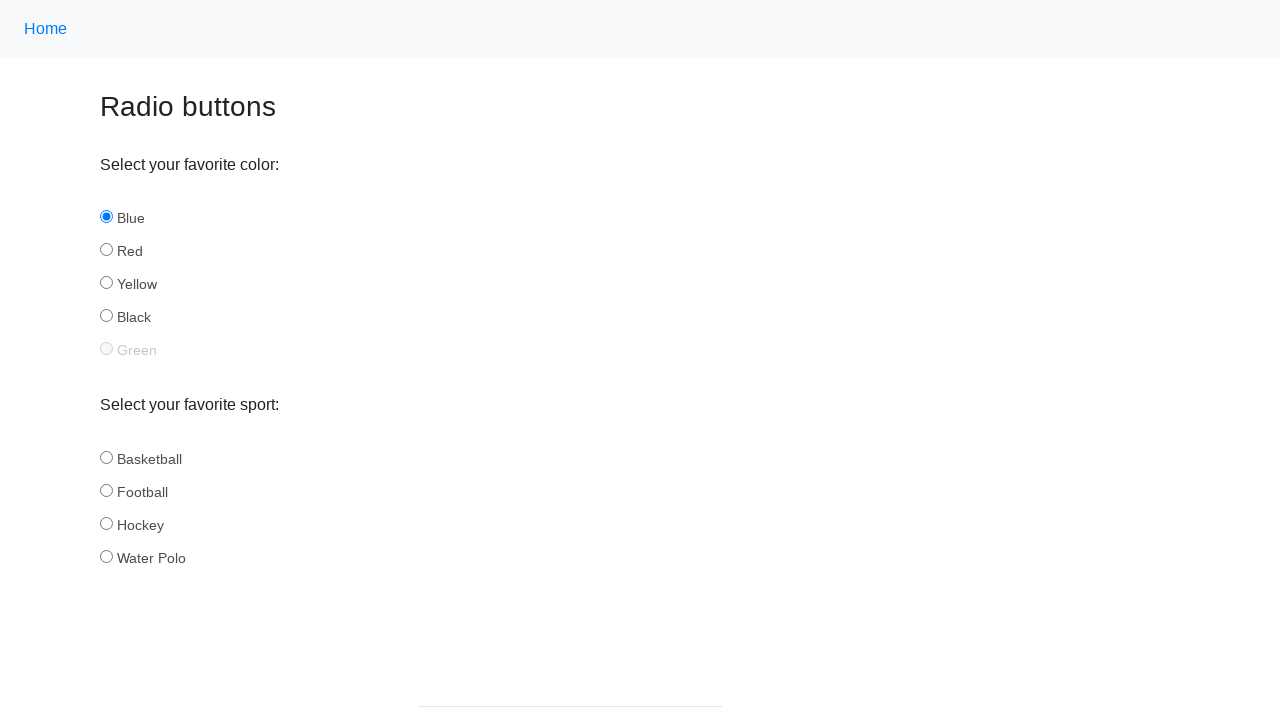

Located red radio button and checked its selection state before clicking
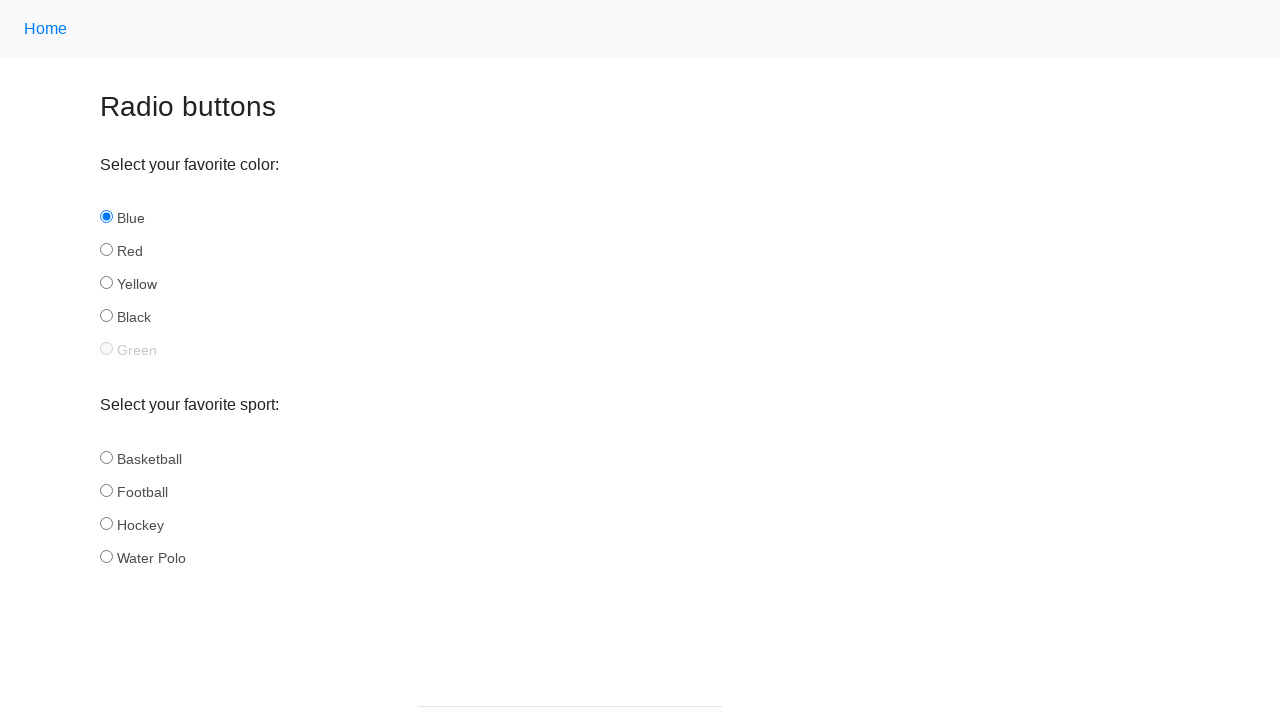

Clicked red radio button to select it at (106, 250) on #red
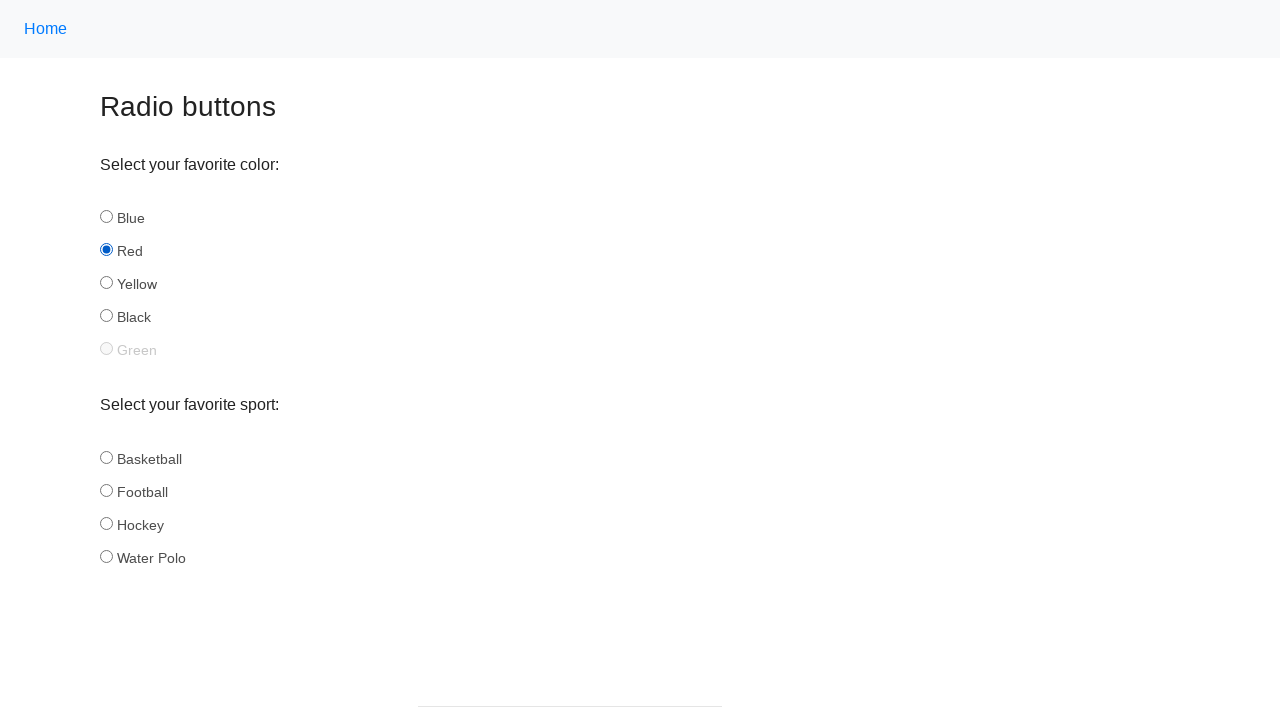

Verified red radio button is now selected after clicking
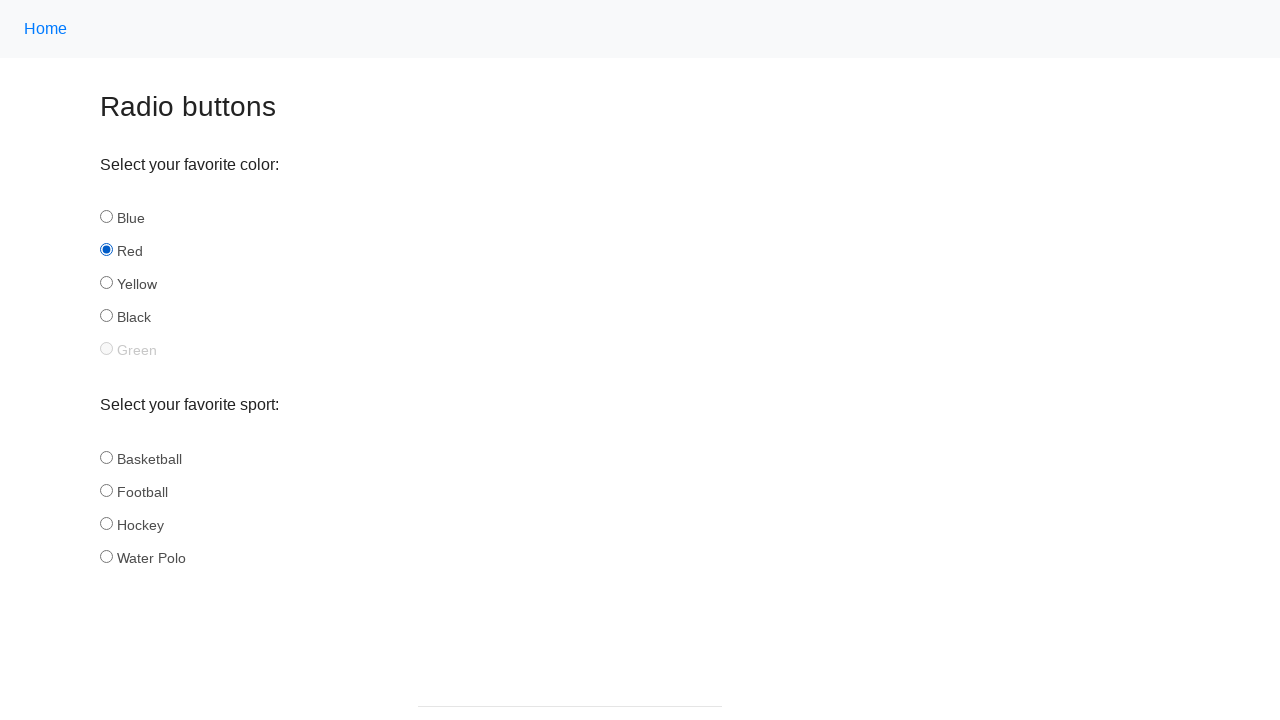

Checked green radio button selection state
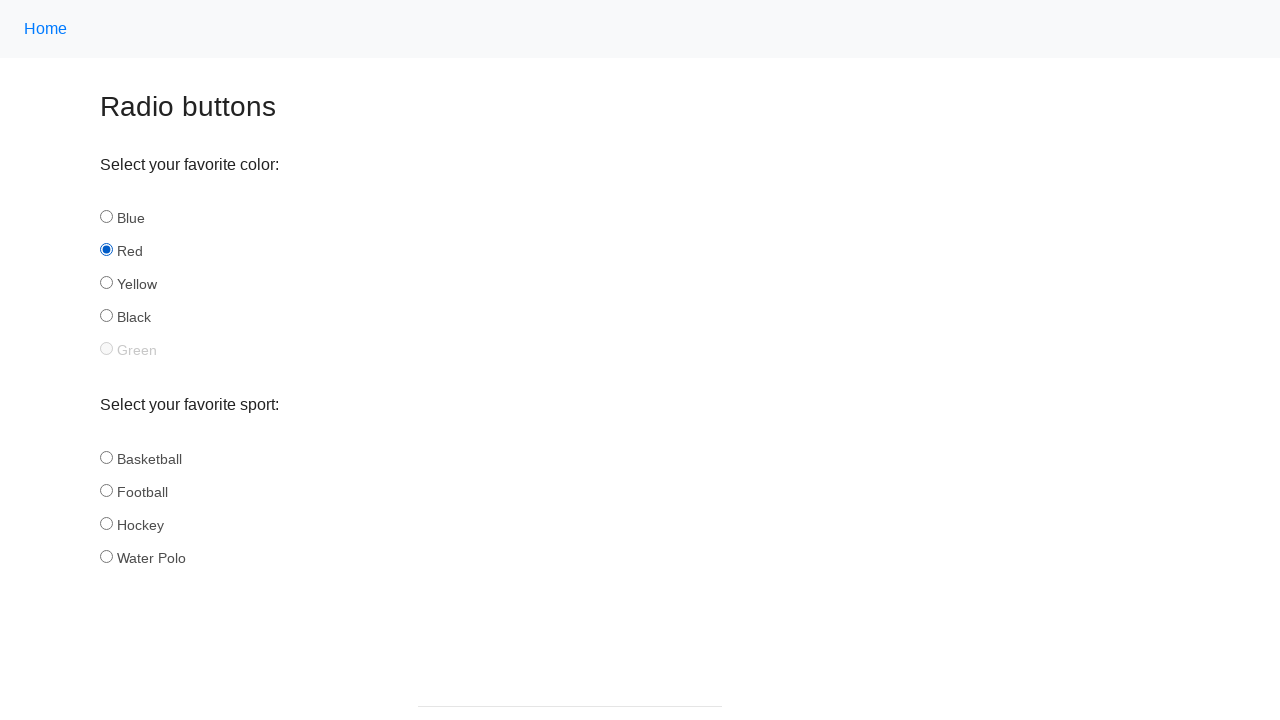

Verified green radio button is enabled
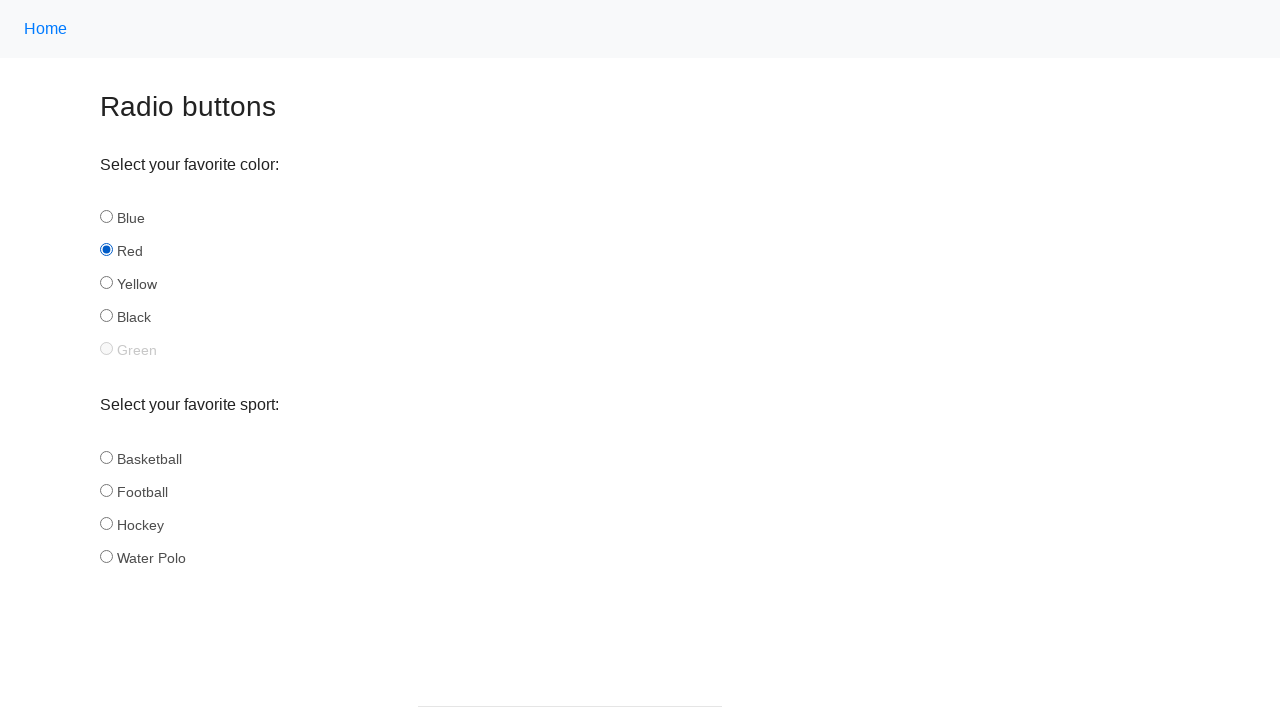

Located all radio buttons with name='color', found 5 radio buttons
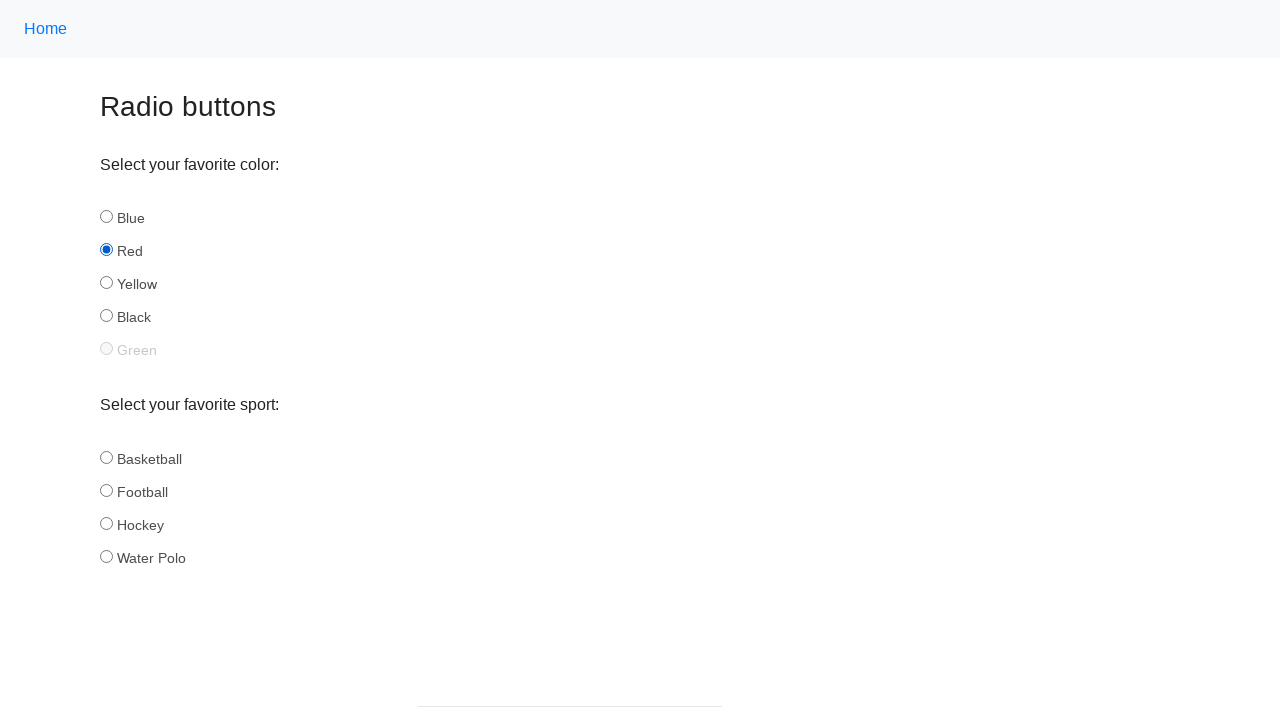

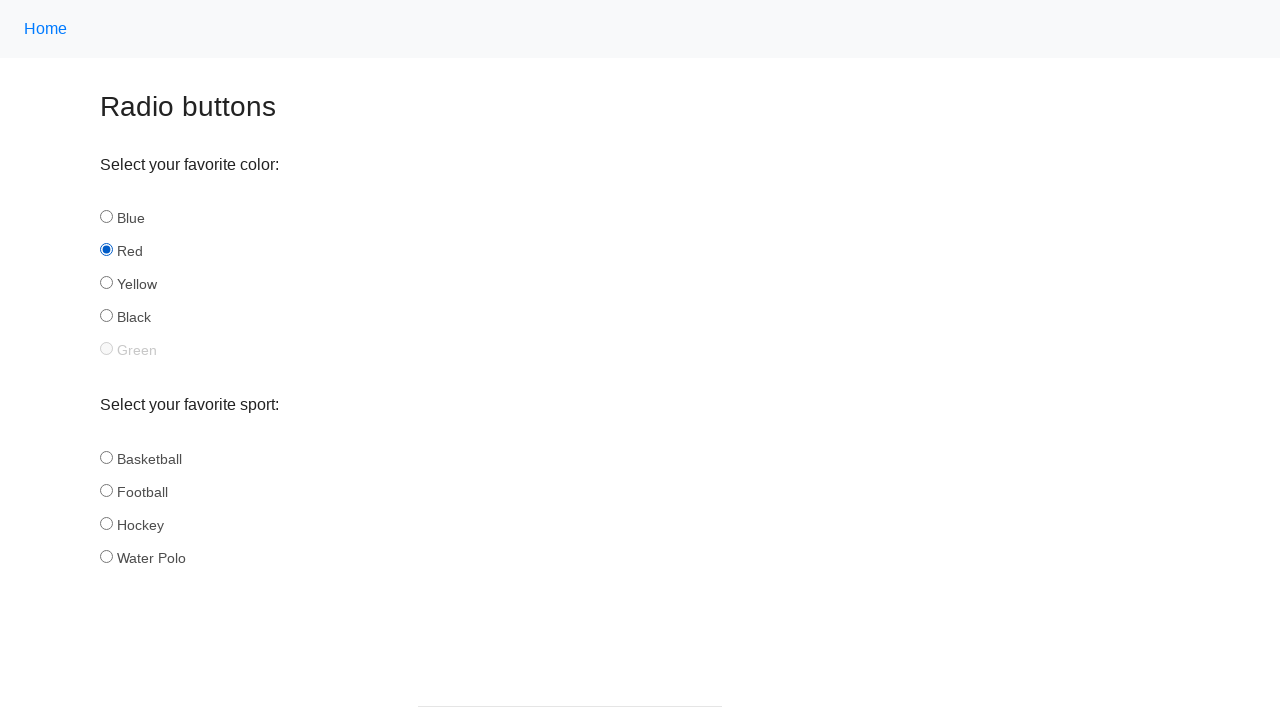